Tests JavaScript alert and confirmation dialog handling by triggering alerts and accepting/dismissing them

Starting URL: https://rahulshettyacademy.com/AutomationPractice/

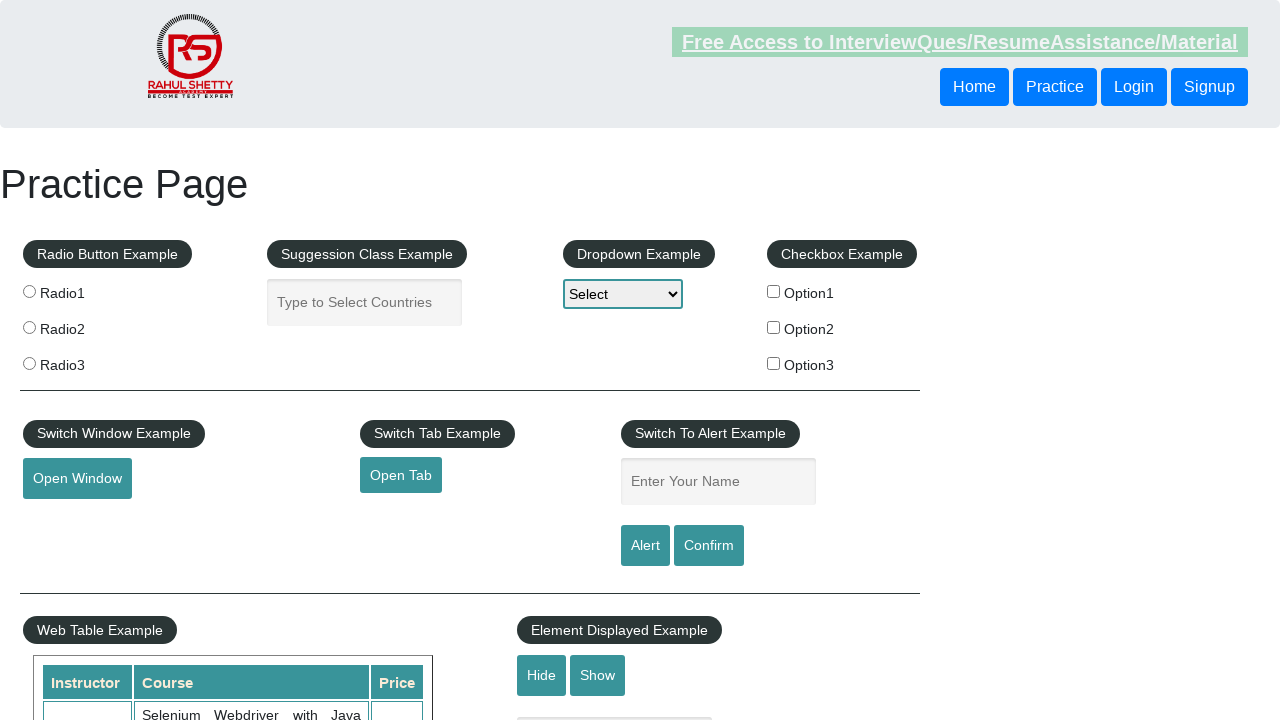

Clicked alert button to trigger JavaScript alert at (645, 546) on #alertbtn
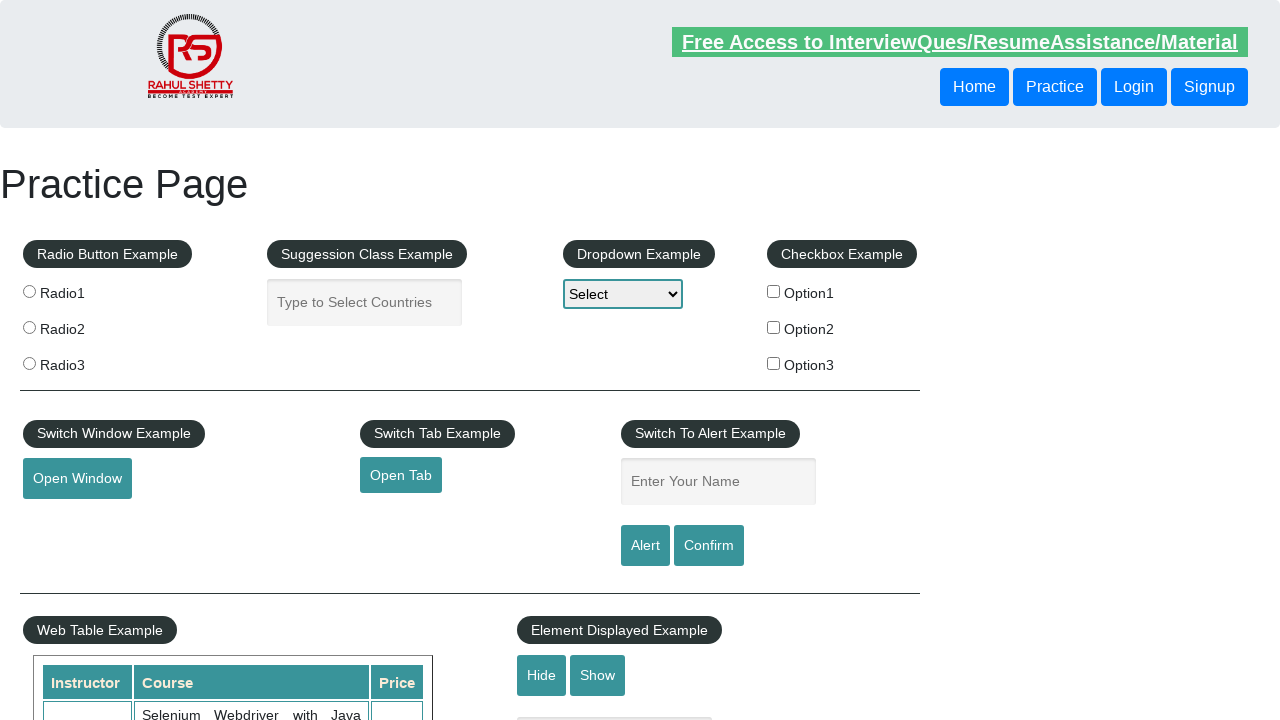

Set up dialog handler to accept alert
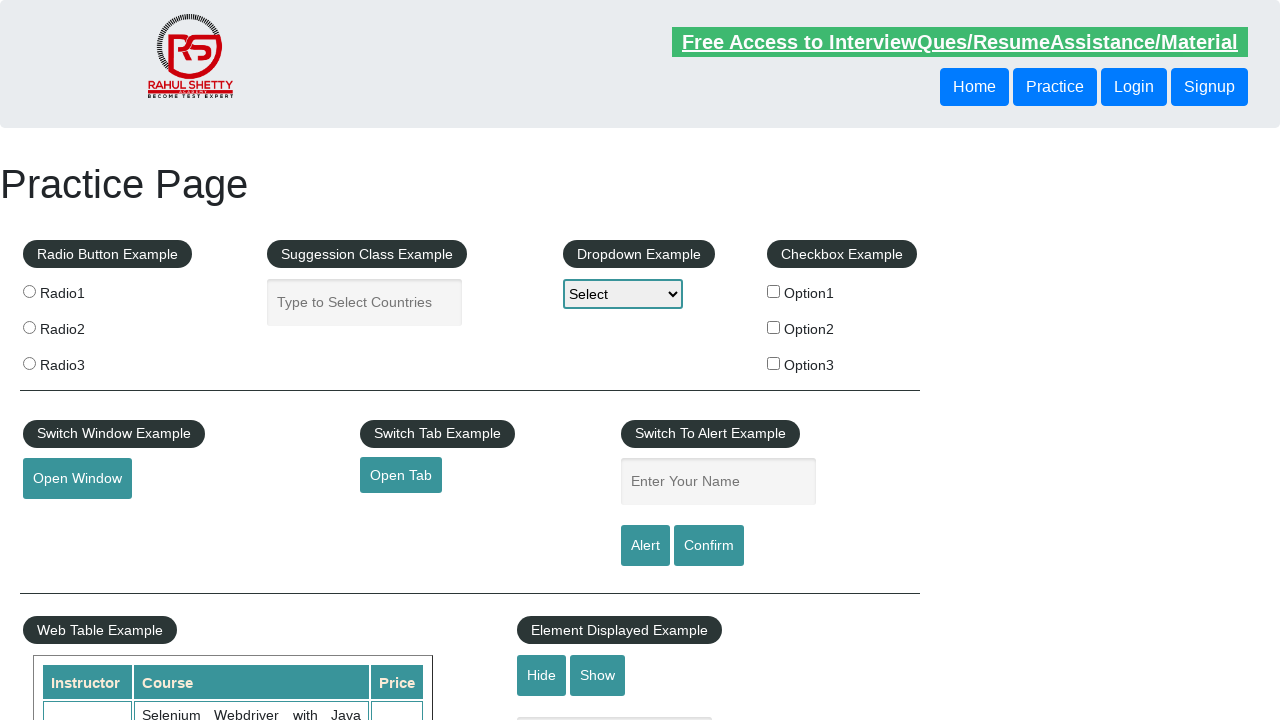

Clicked confirm button to trigger confirmation dialog at (709, 546) on #confirmbtn
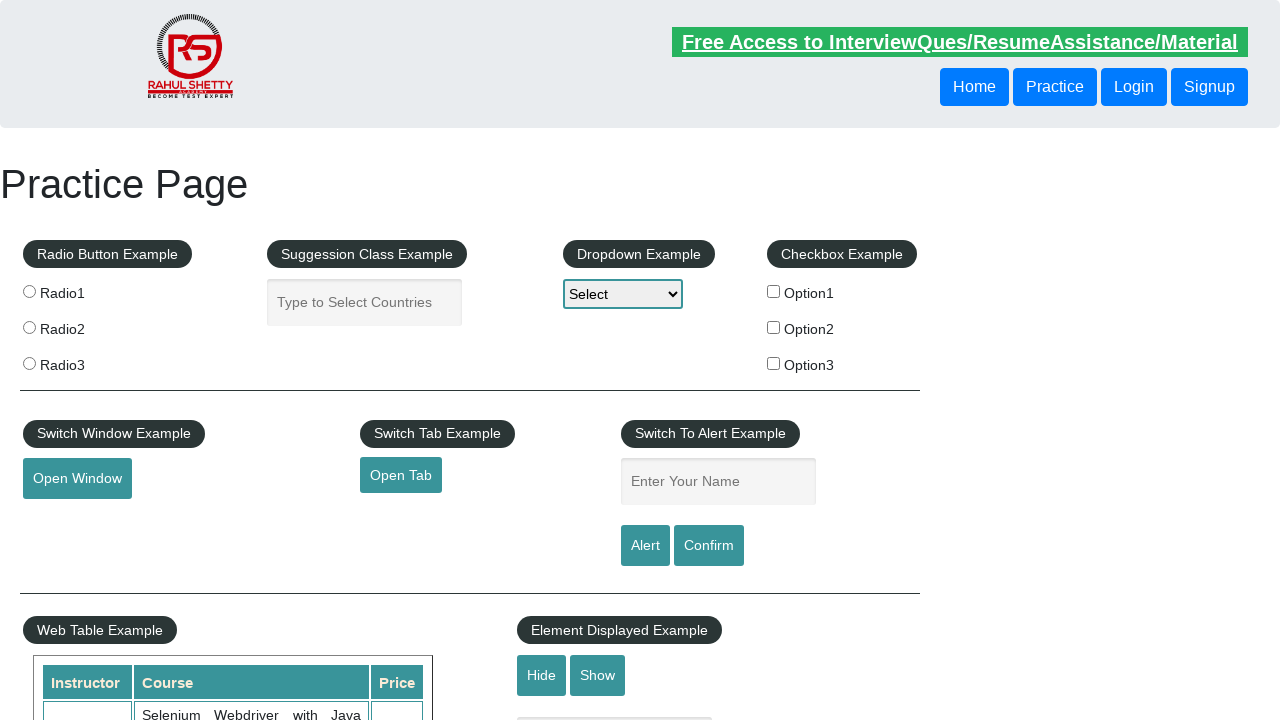

Set up dialog handler to dismiss confirmation dialog
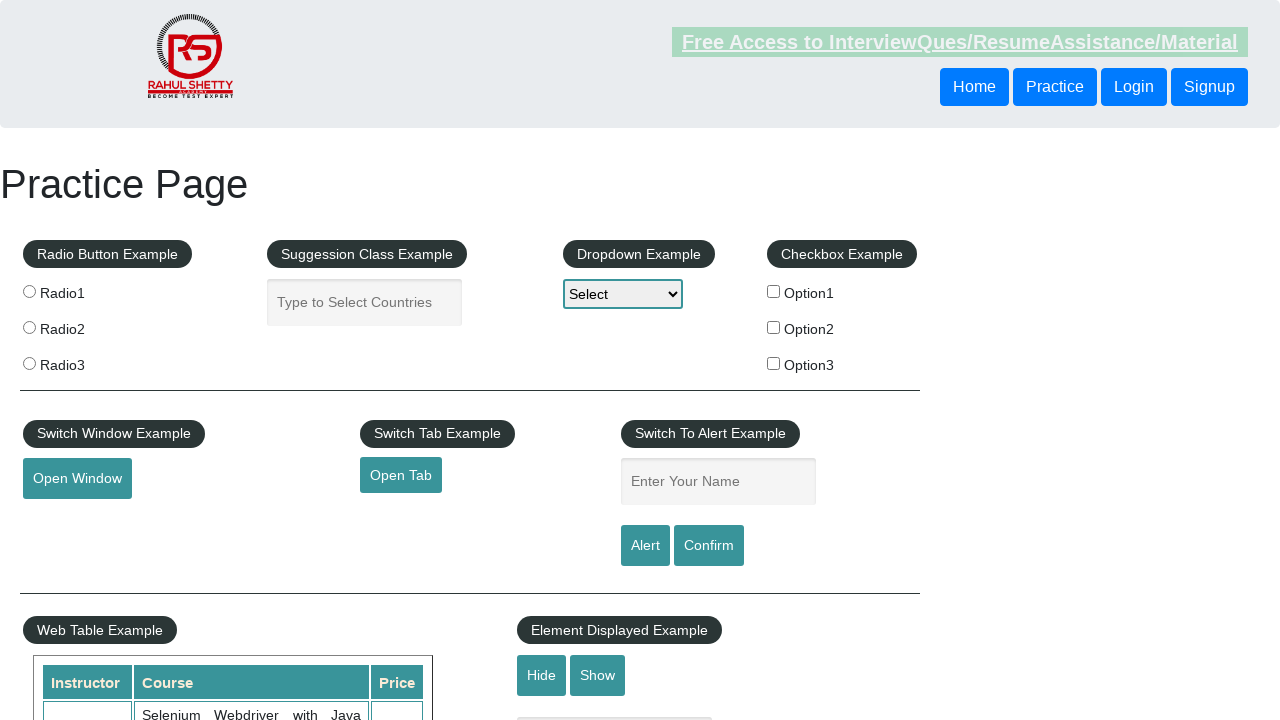

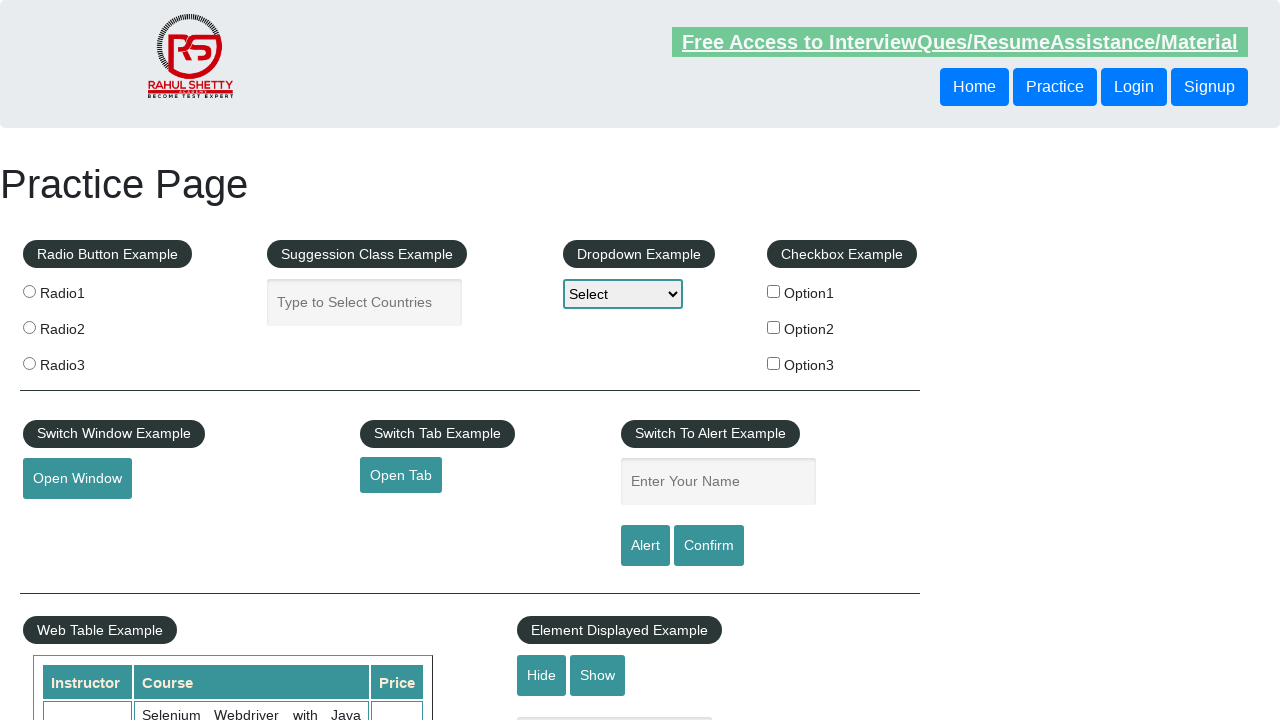